Tests file upload functionality by uploading a text file to a form and verifying the uploaded filename is displayed correctly after submission.

Starting URL: https://the-internet.herokuapp.com/upload

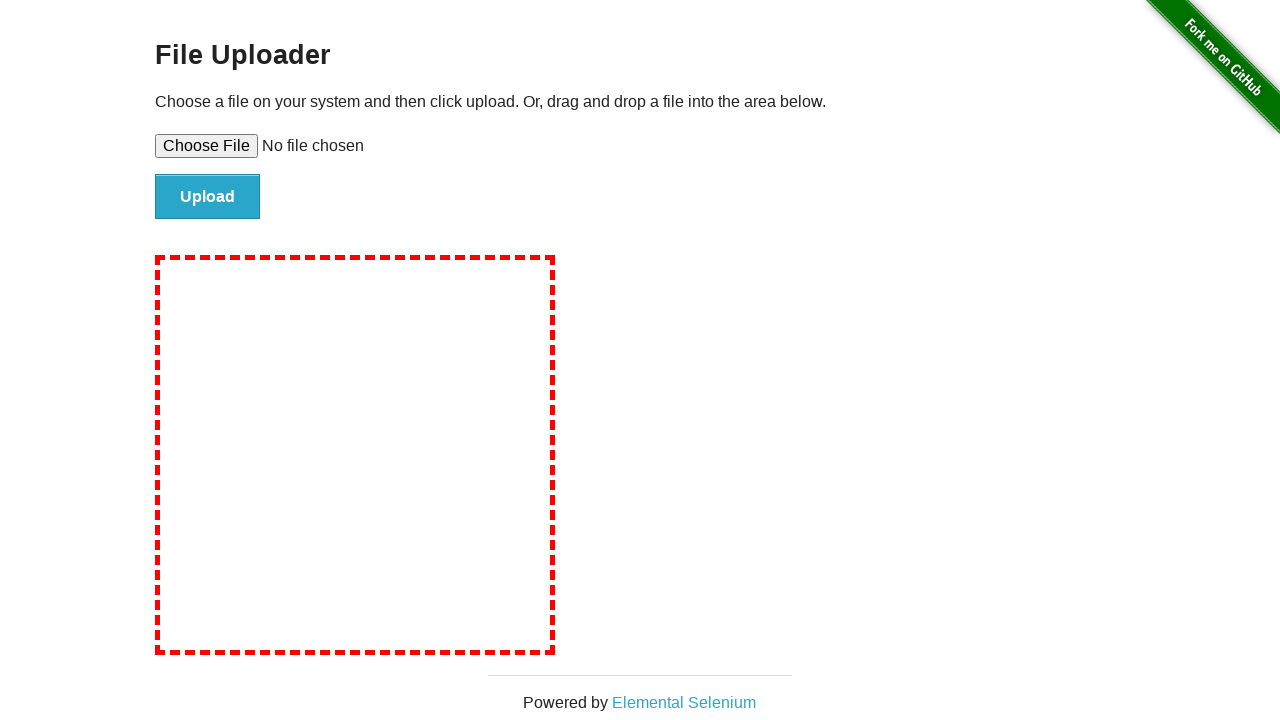

Created temporary test file 'test-upload-file.txt' with content
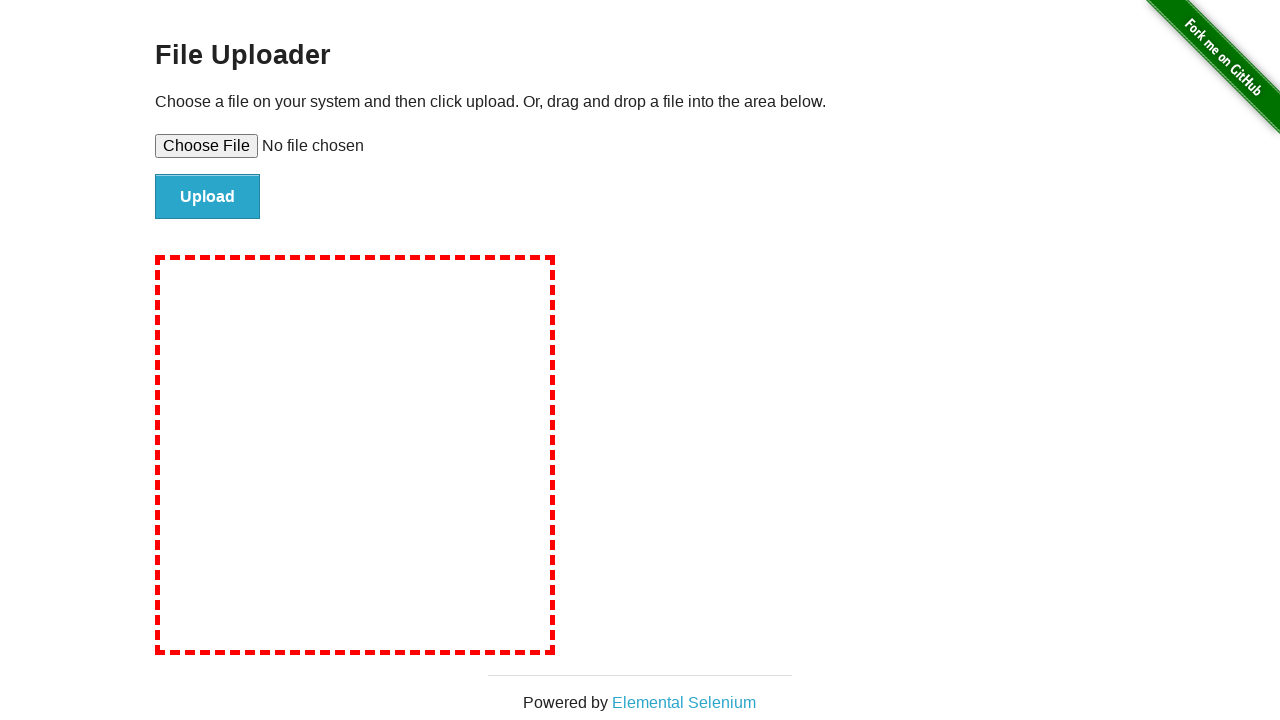

Set file input with test file path
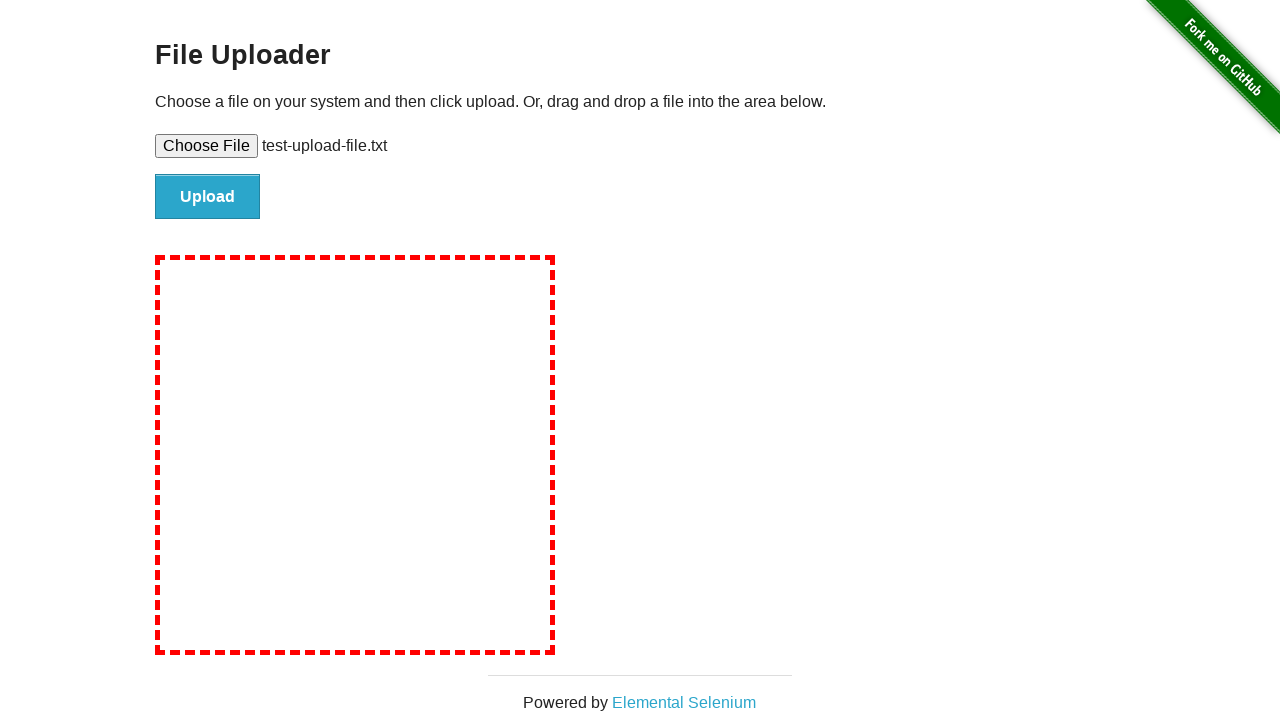

Clicked file submit button to upload file at (208, 197) on #file-submit
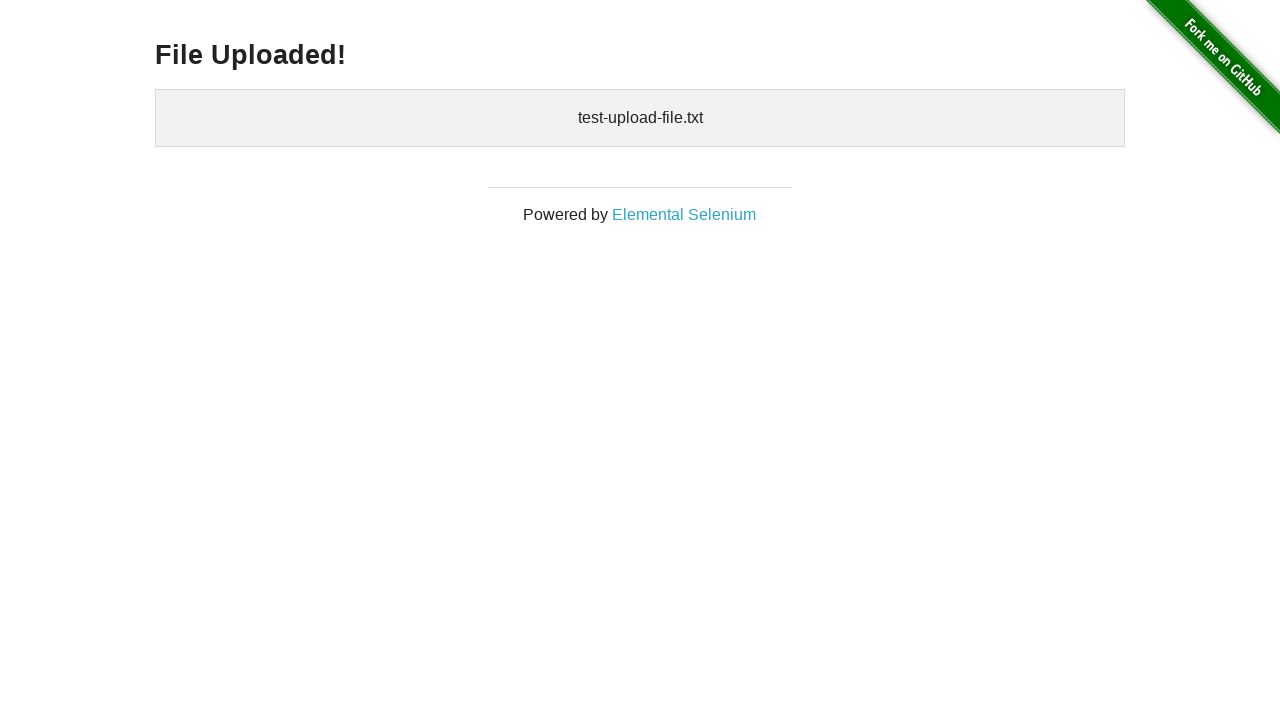

Verified uploaded file is displayed - uploaded-files element appeared
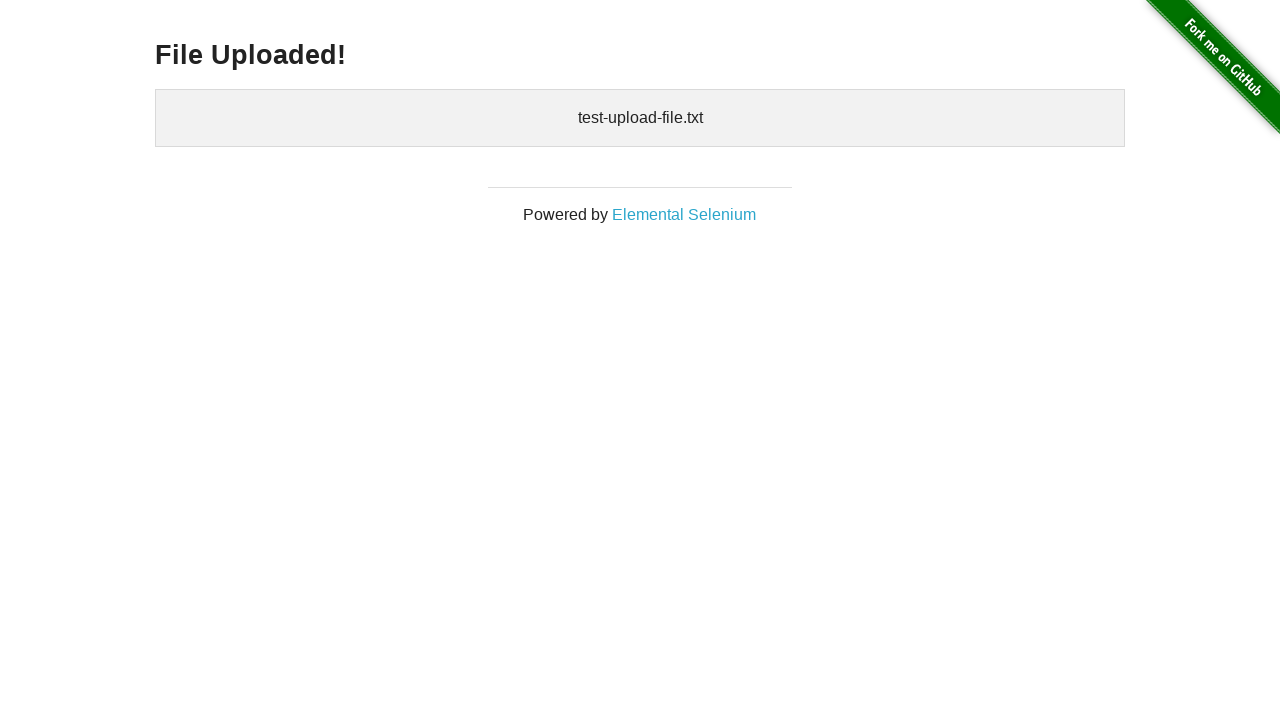

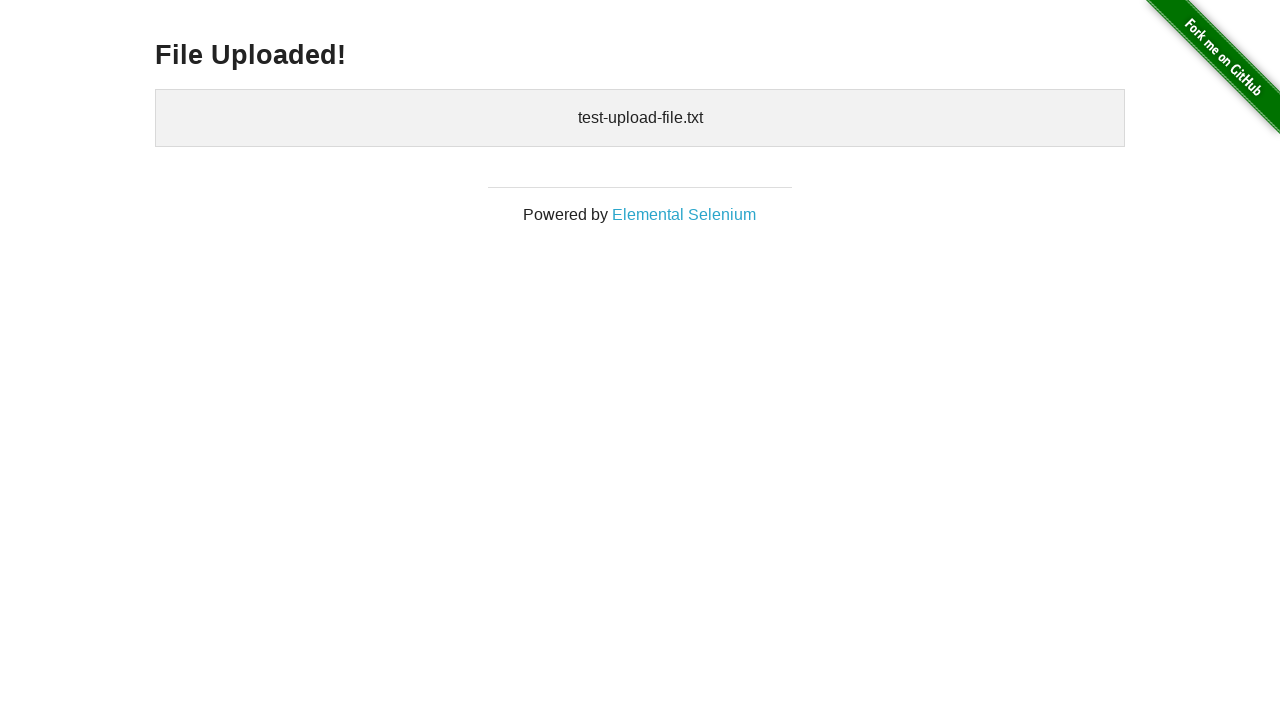